Tests element highlighting functionality by navigating to a page with a large DOM, finding a specific element by ID, and applying a temporary red dashed border style to visually highlight it.

Starting URL: http://the-internet.herokuapp.com/large

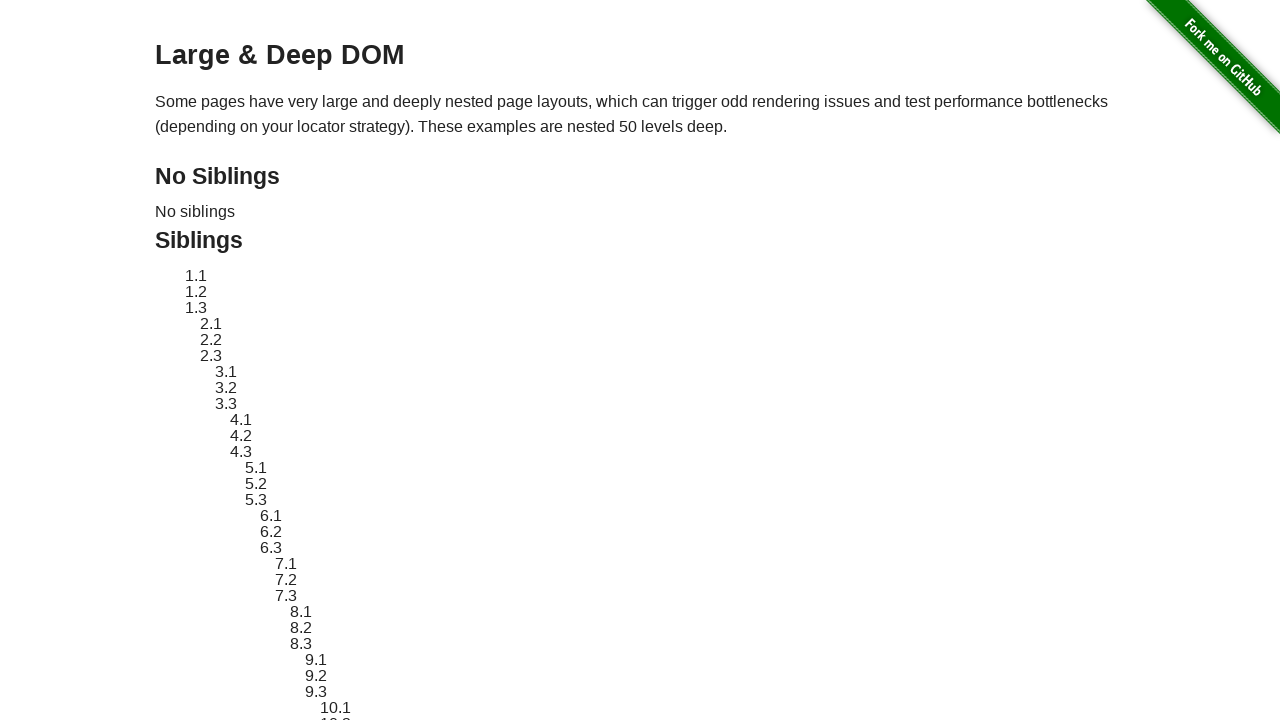

Navigated to the-internet.herokuapp.com/large
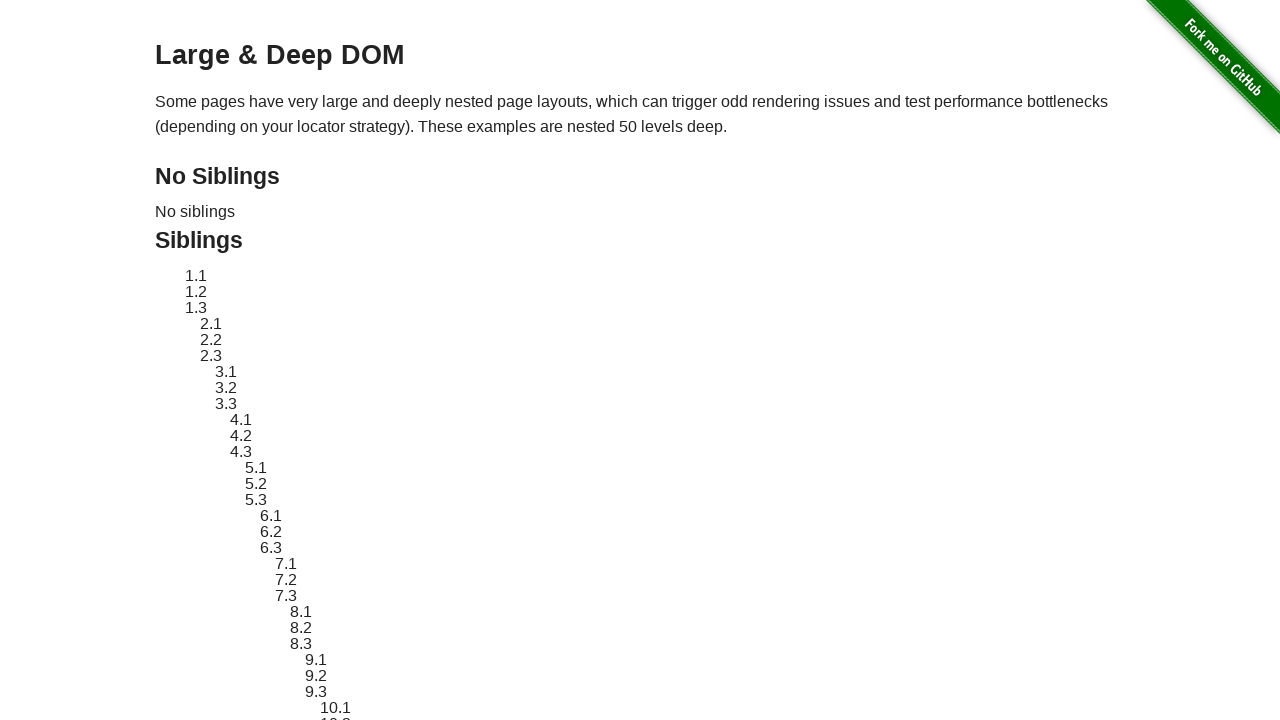

Located element with ID 'sibling-2.3'
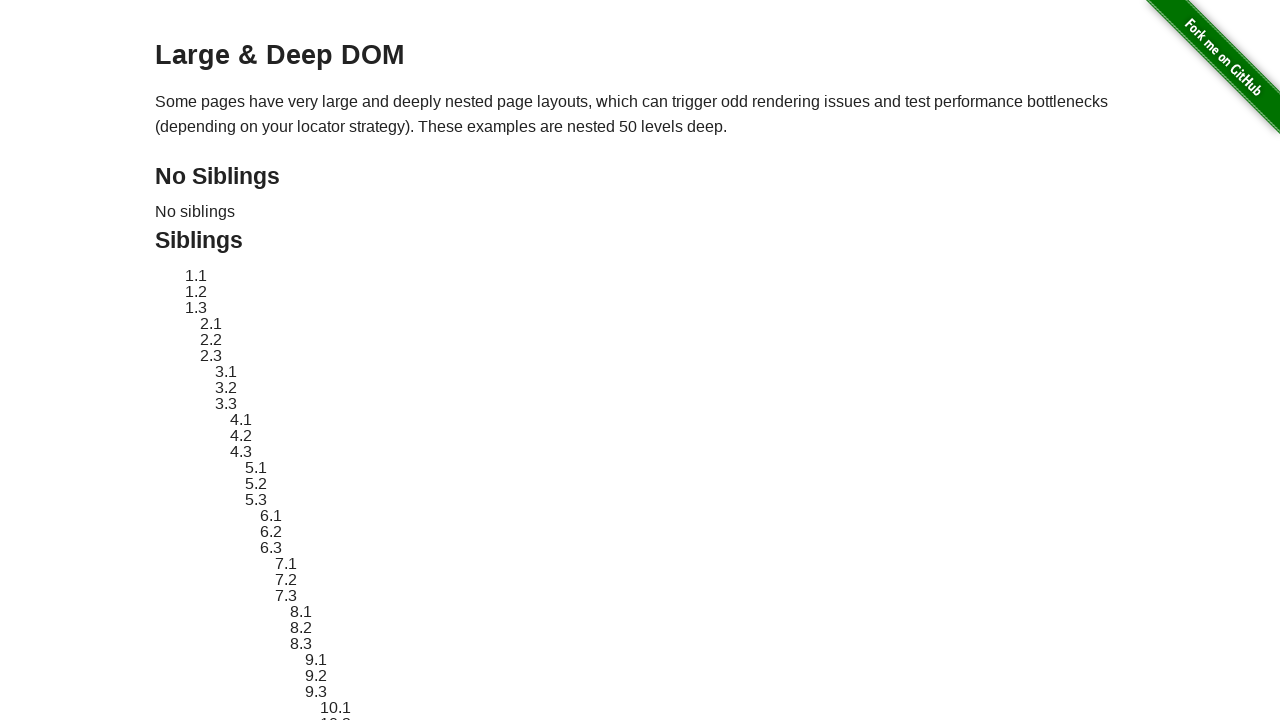

Element became visible
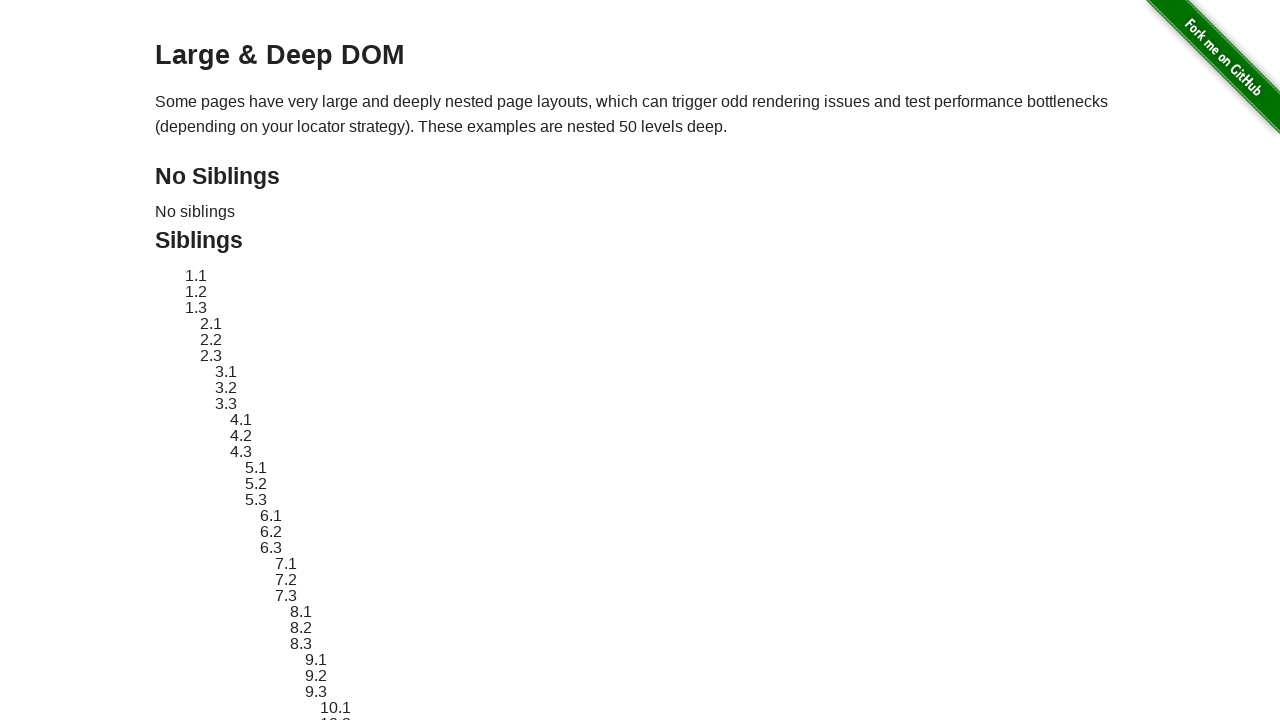

Retrieved original element style
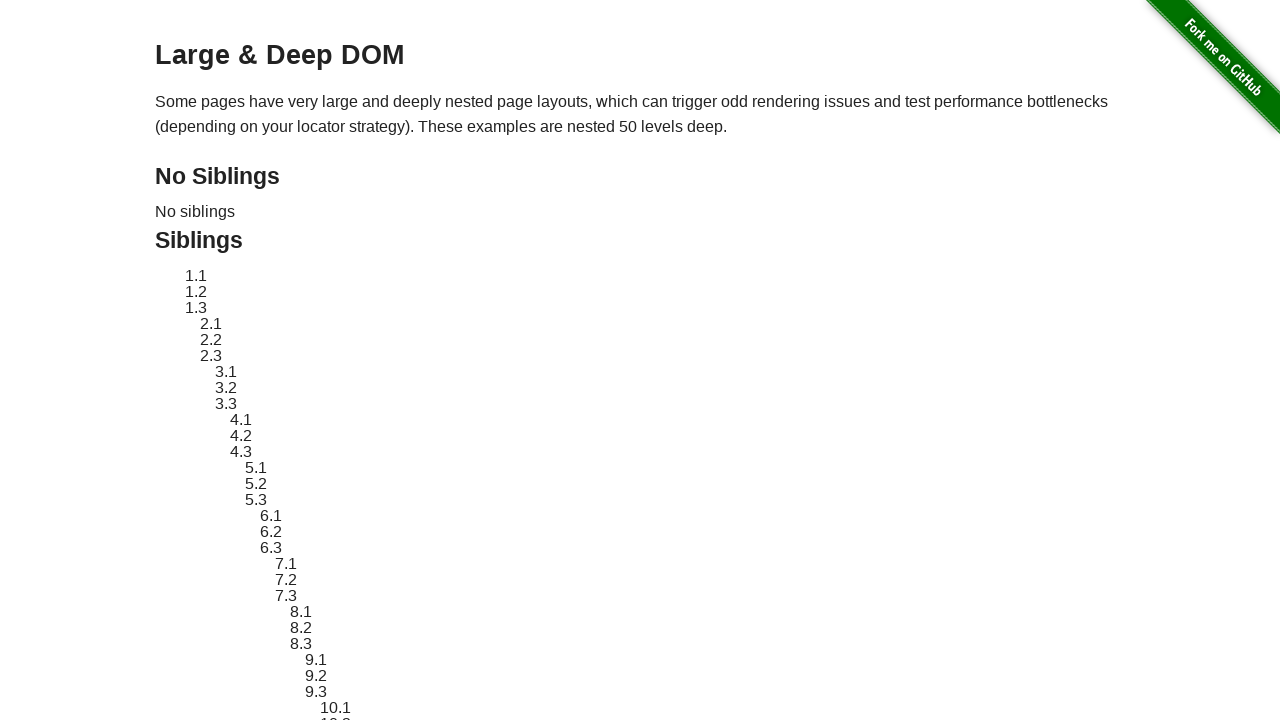

Applied red dashed border highlight to element
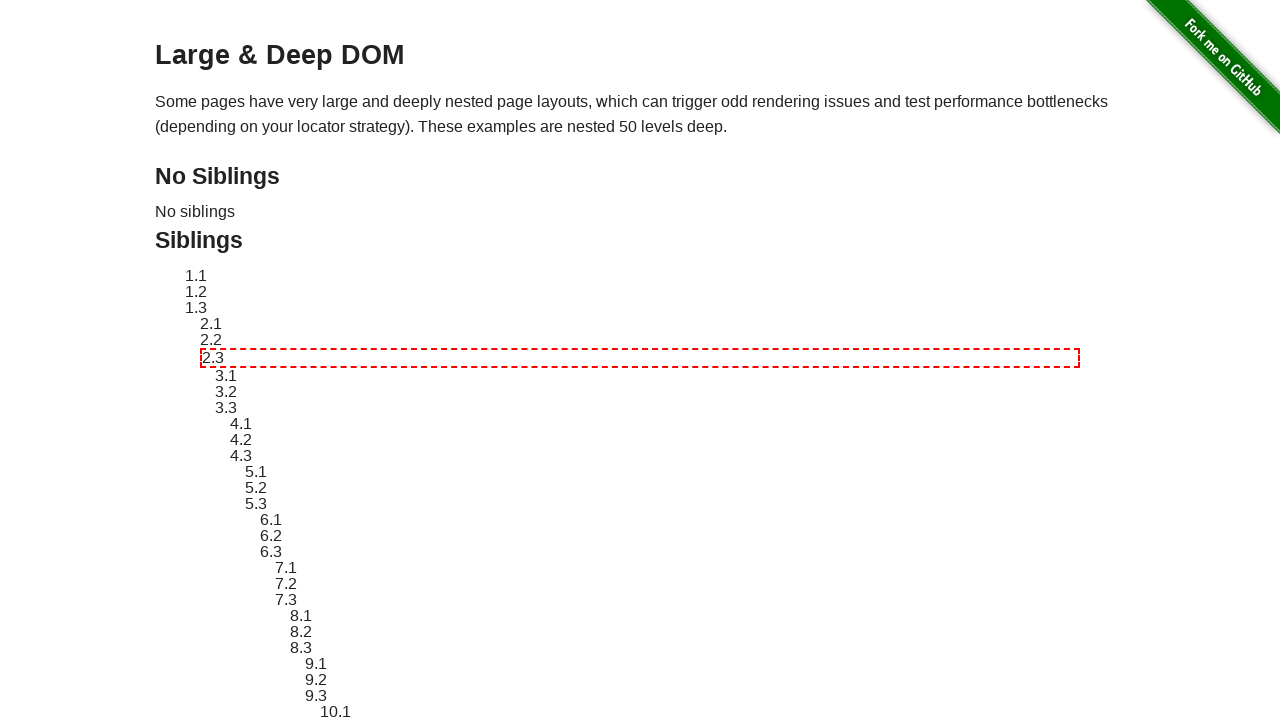

Waited 3 seconds to display the highlight
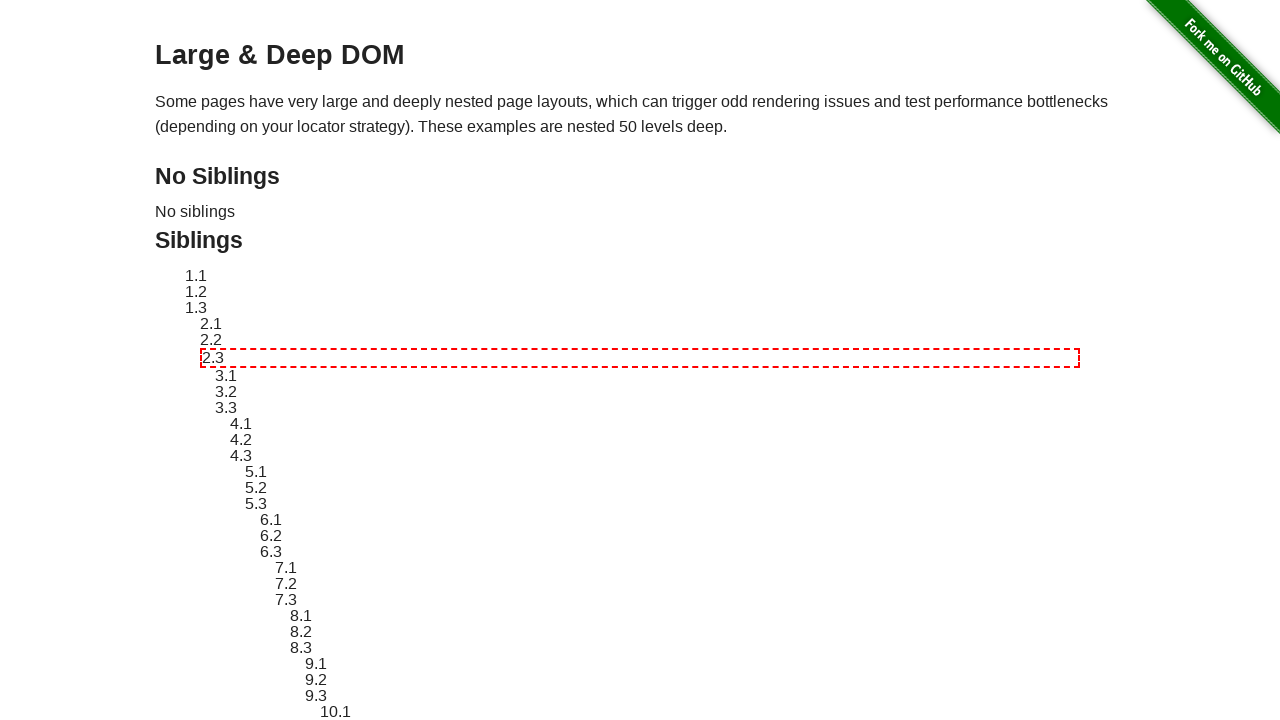

Reverted element style to original
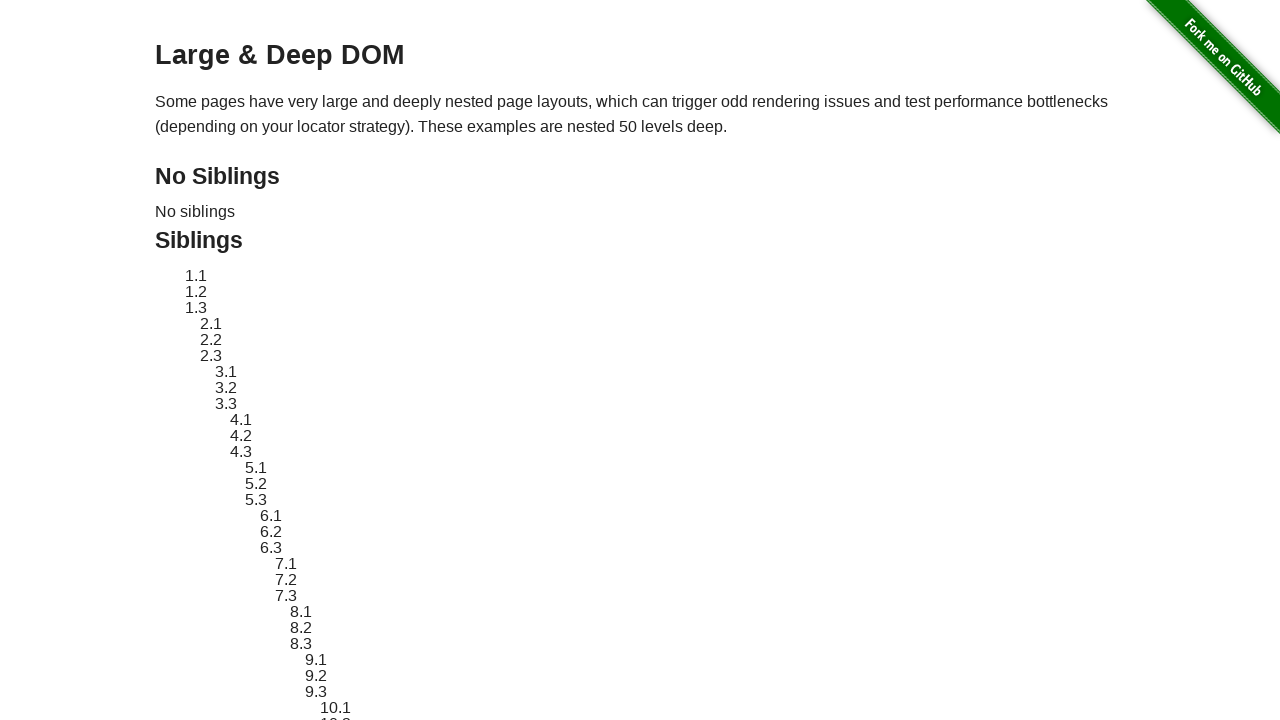

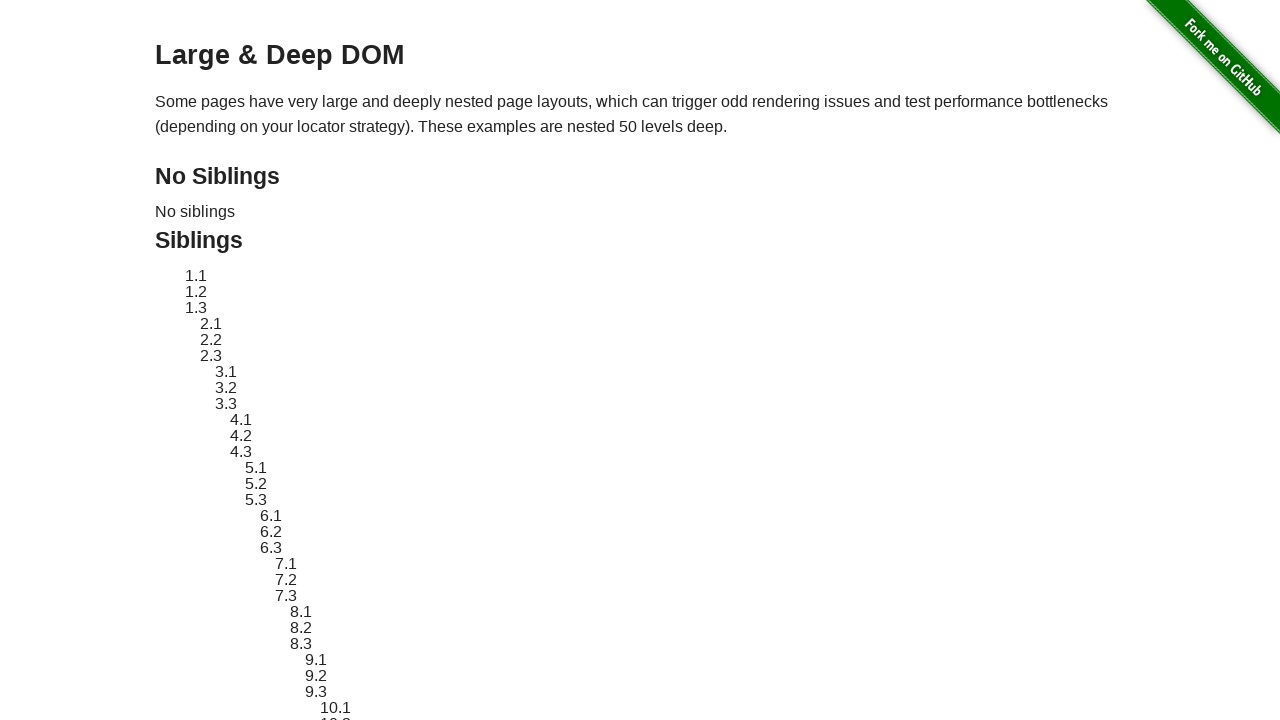